Navigates to the GreensTech Selenium course content page and loads it in the browser.

Starting URL: http://greenstech.in/selenium-course-content.html

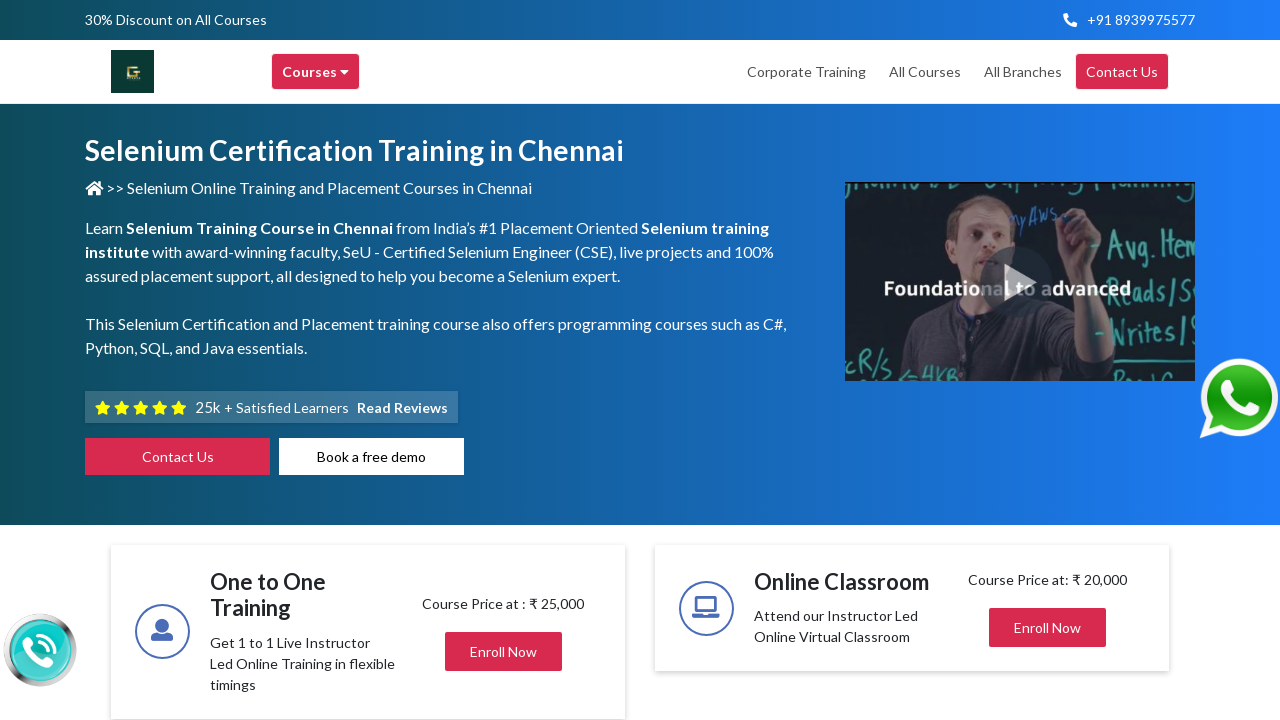

Navigated to GreensTech Selenium course content page
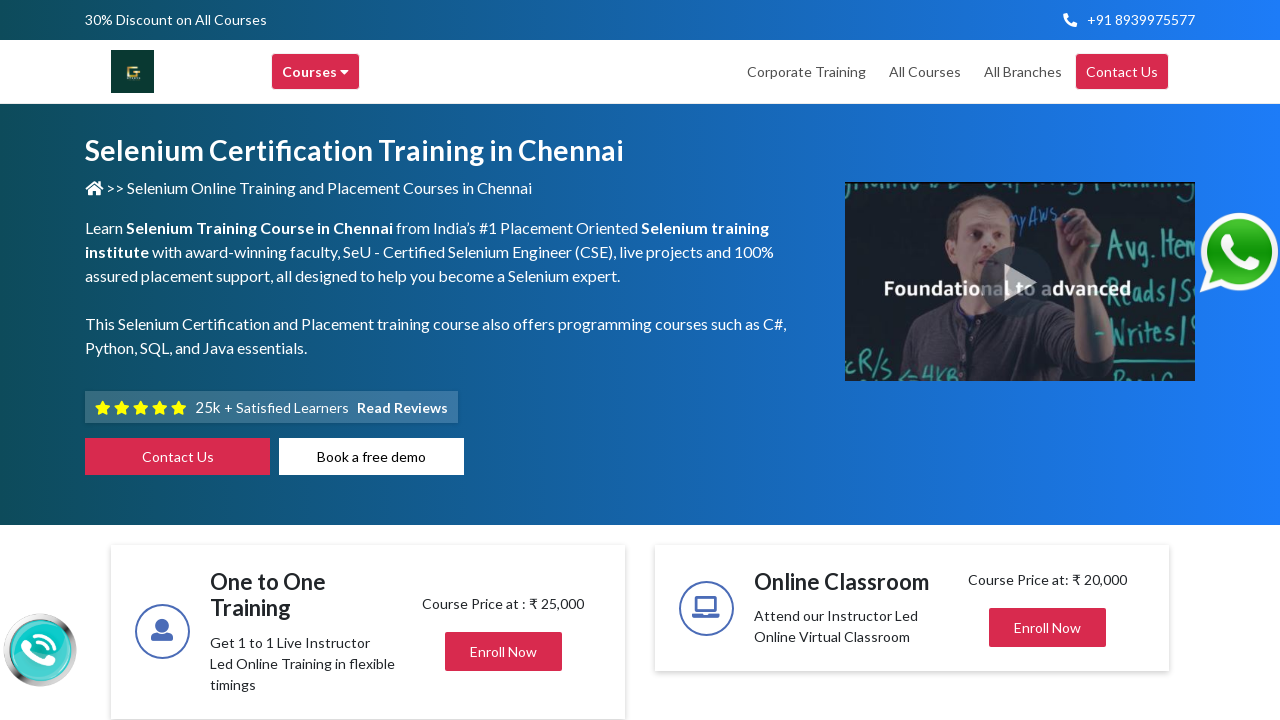

Page fully loaded (domcontentloaded state reached)
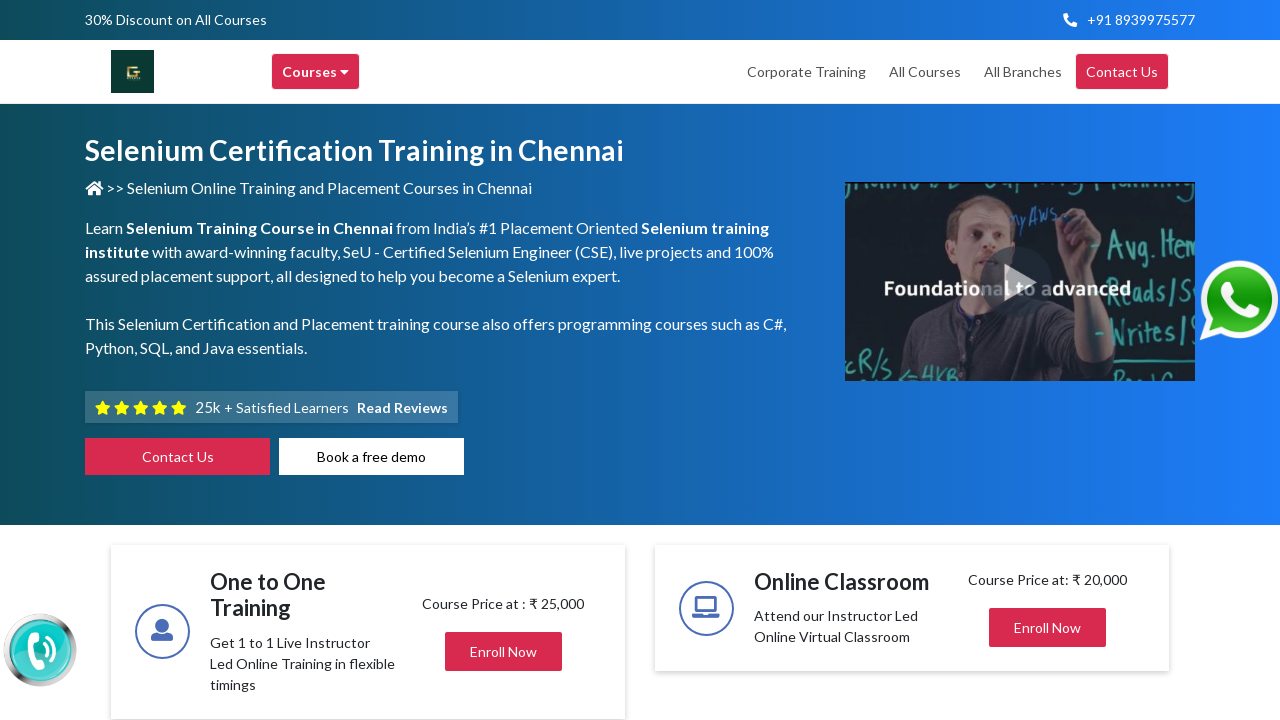

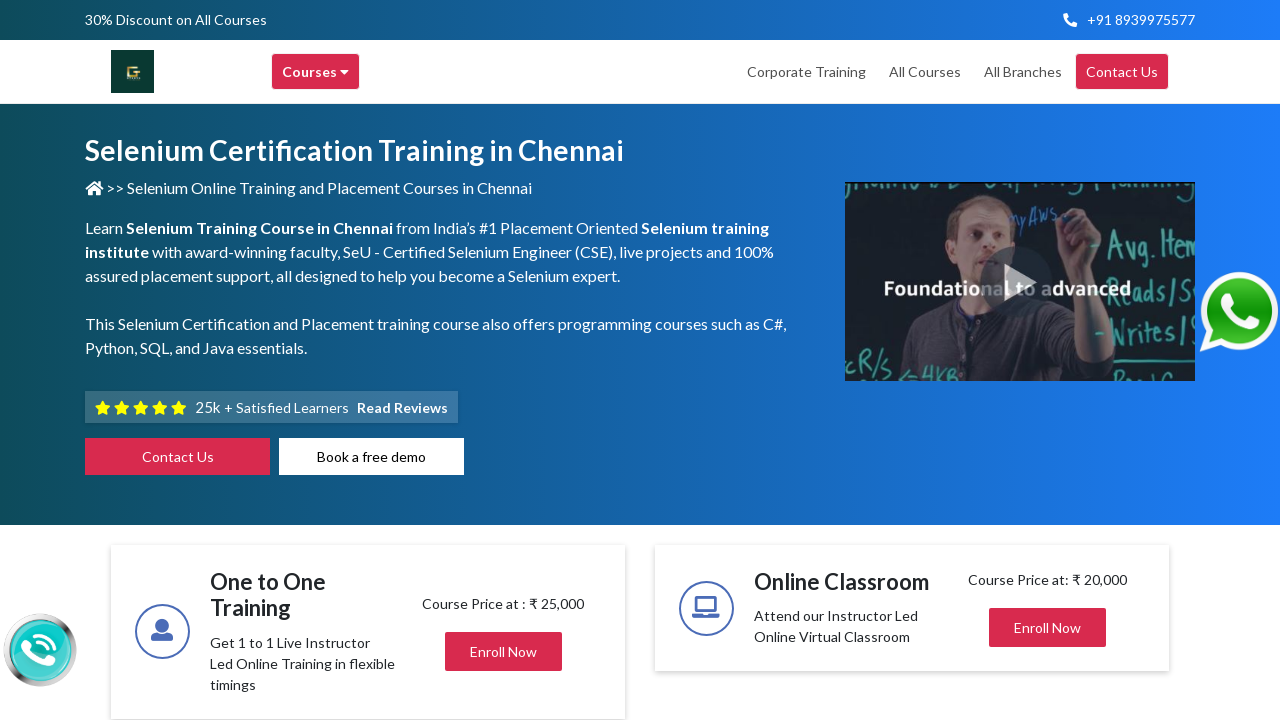